Tests Shadow DOM element interaction on a PWA books application by filling a search input field with different queries and verifying the element can be located using various selector strategies.

Starting URL: https://books-pwakit.appspot.com/

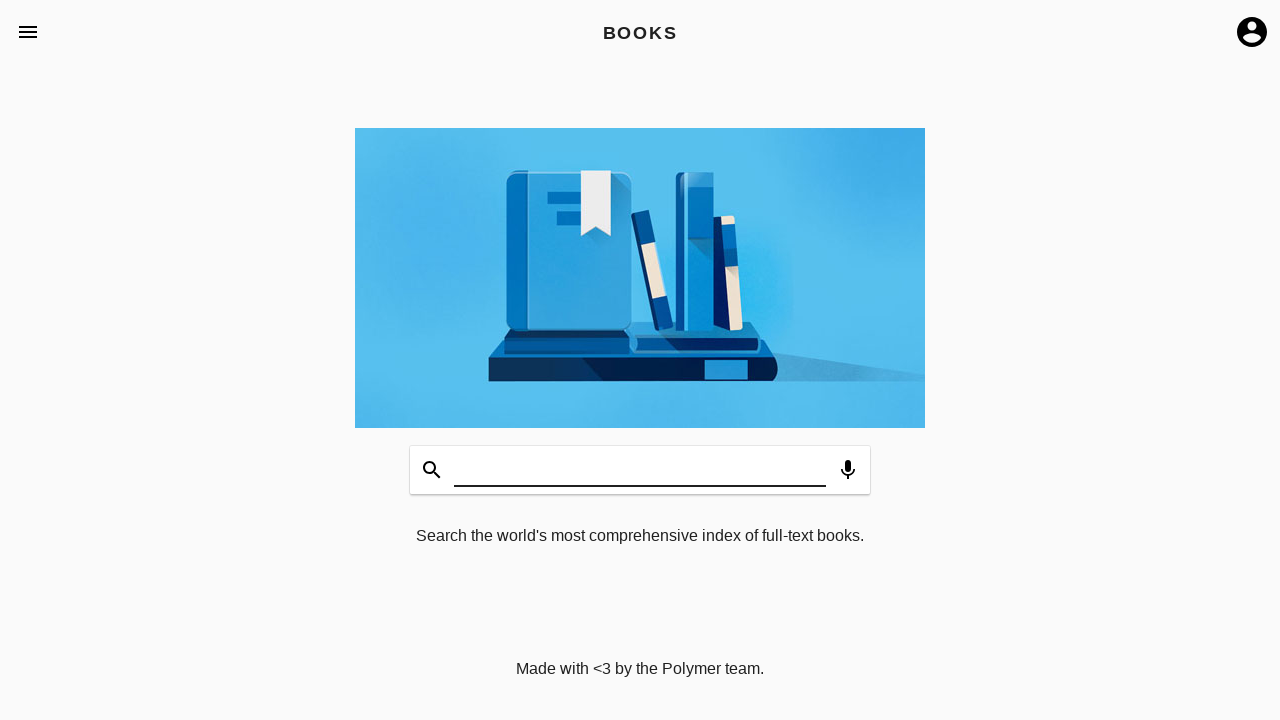

Filled search input with 'playwright books' on #input
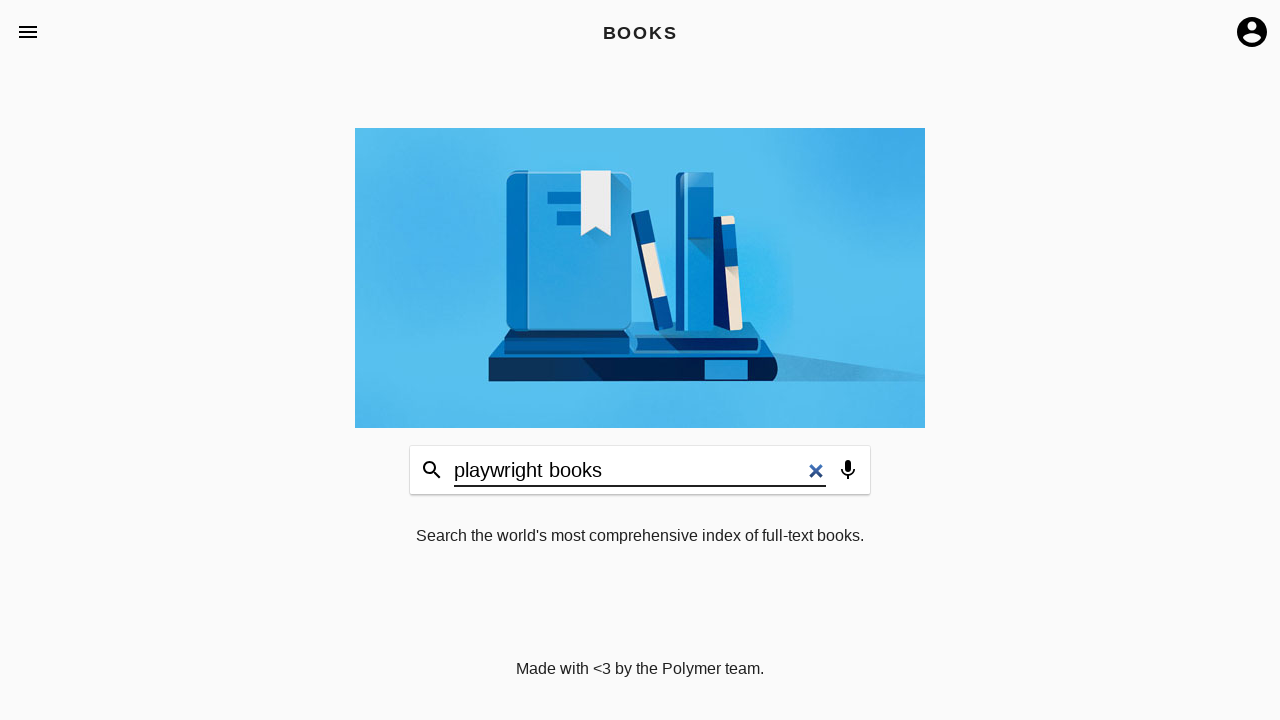

Books description elements loaded after first search
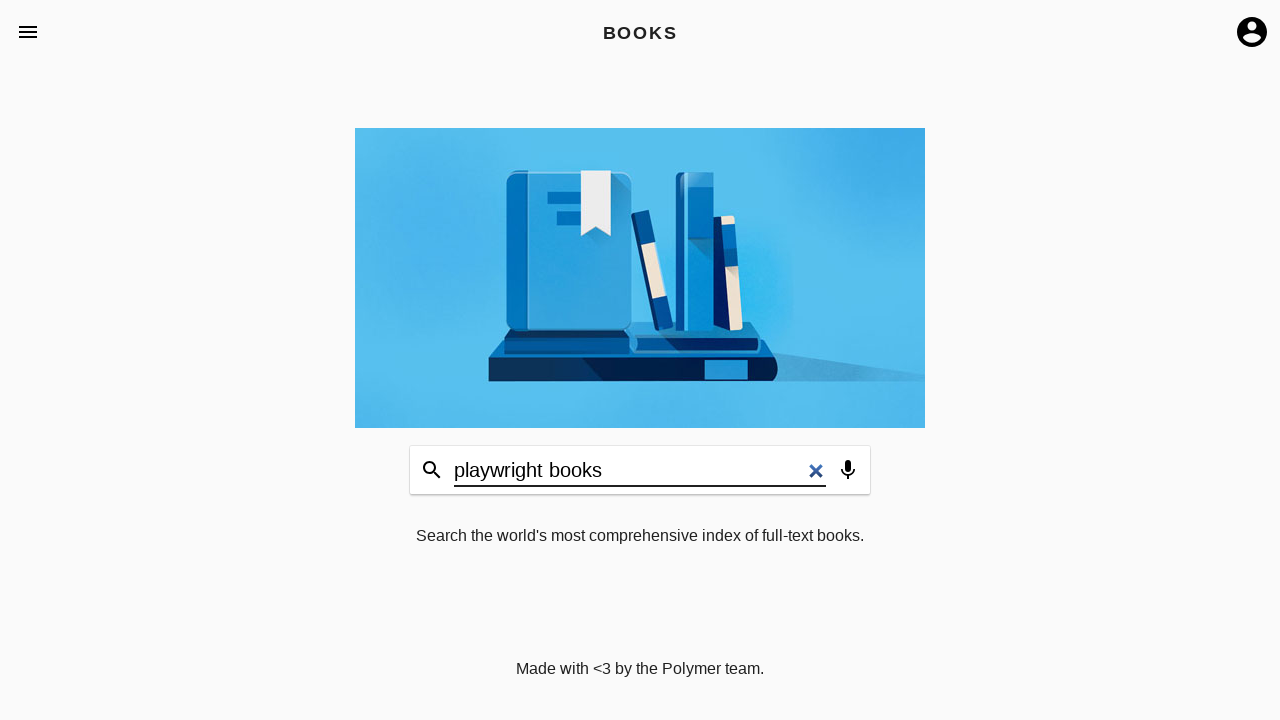

Filled search input with 'Testing books' using specific Shadow DOM selector on book-app[apptitle='BOOKS'] #input
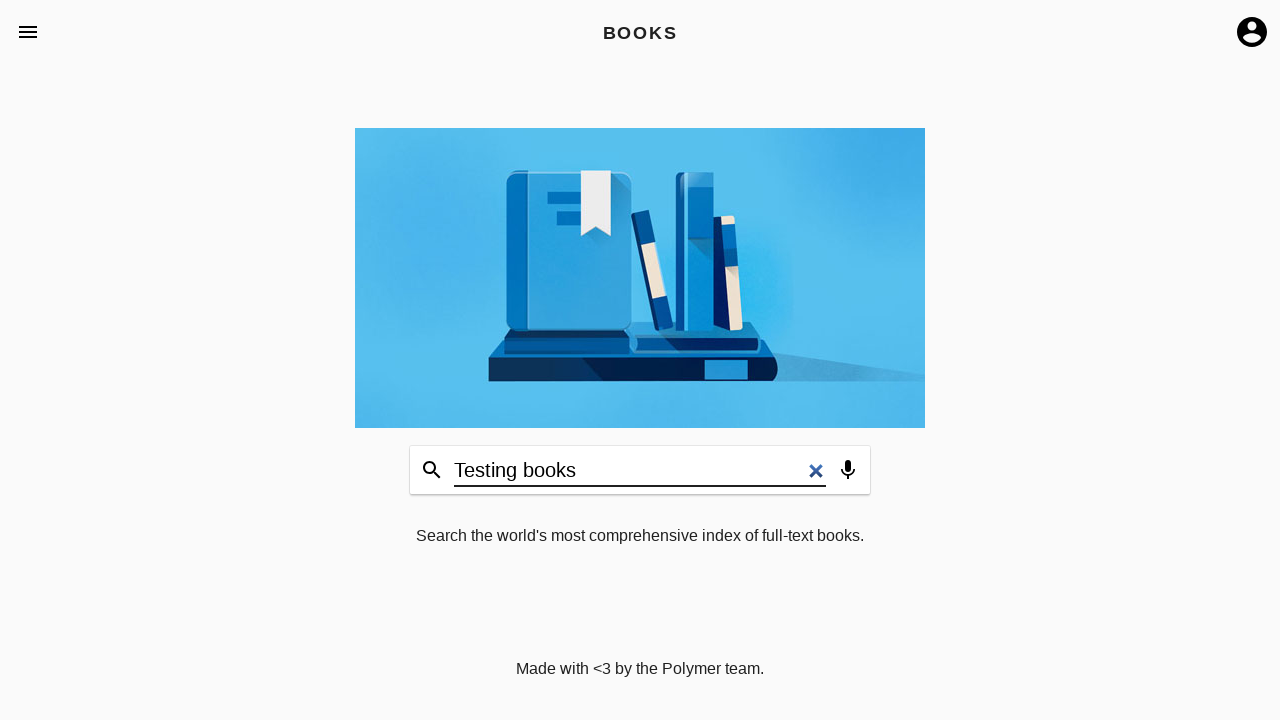

Books description elements loaded after second search
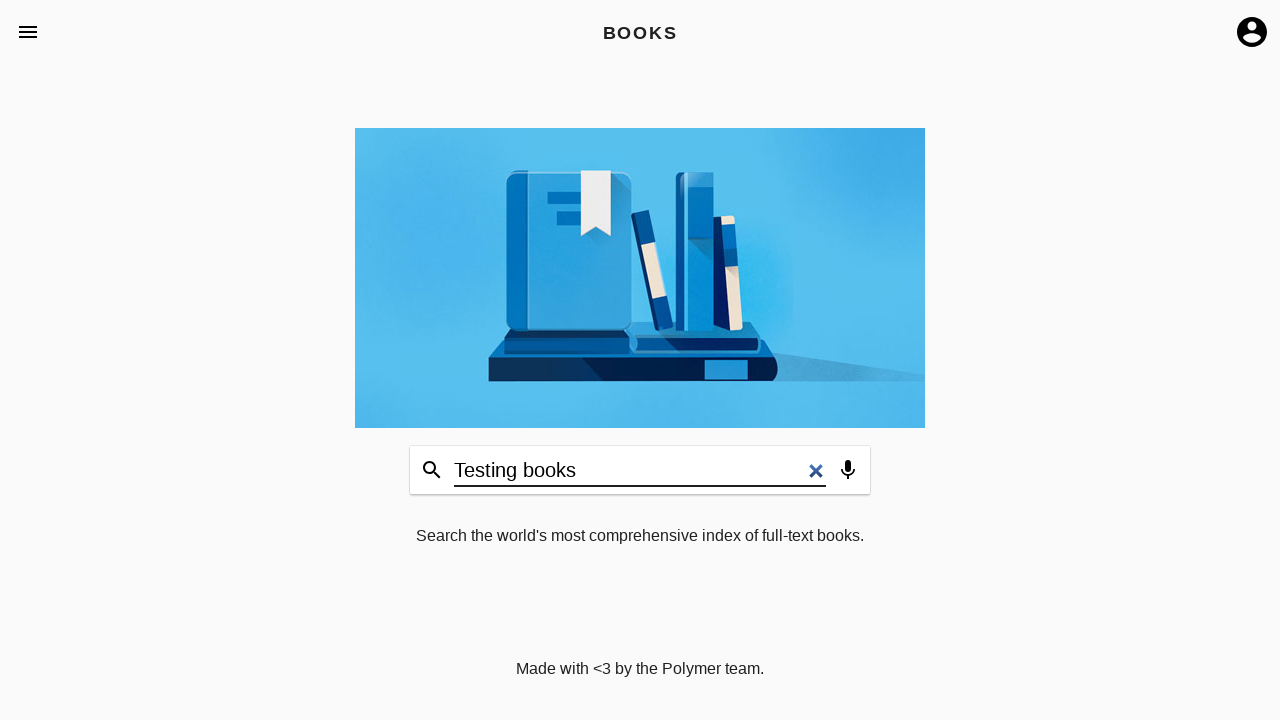

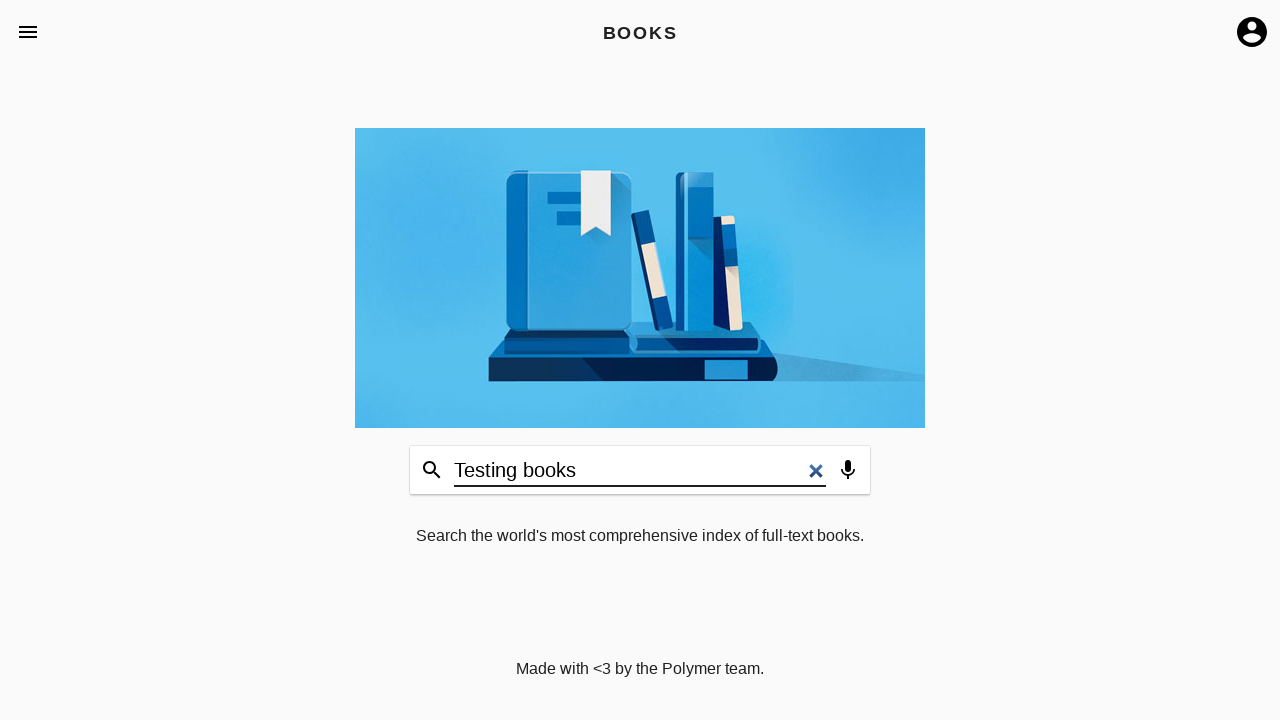